Tests drag and drop functionality by dragging an element from a source location and dropping it onto a target element on a demo page.

Starting URL: http://only-testing-blog.blogspot.in/2014/09/drag-and-drop.html

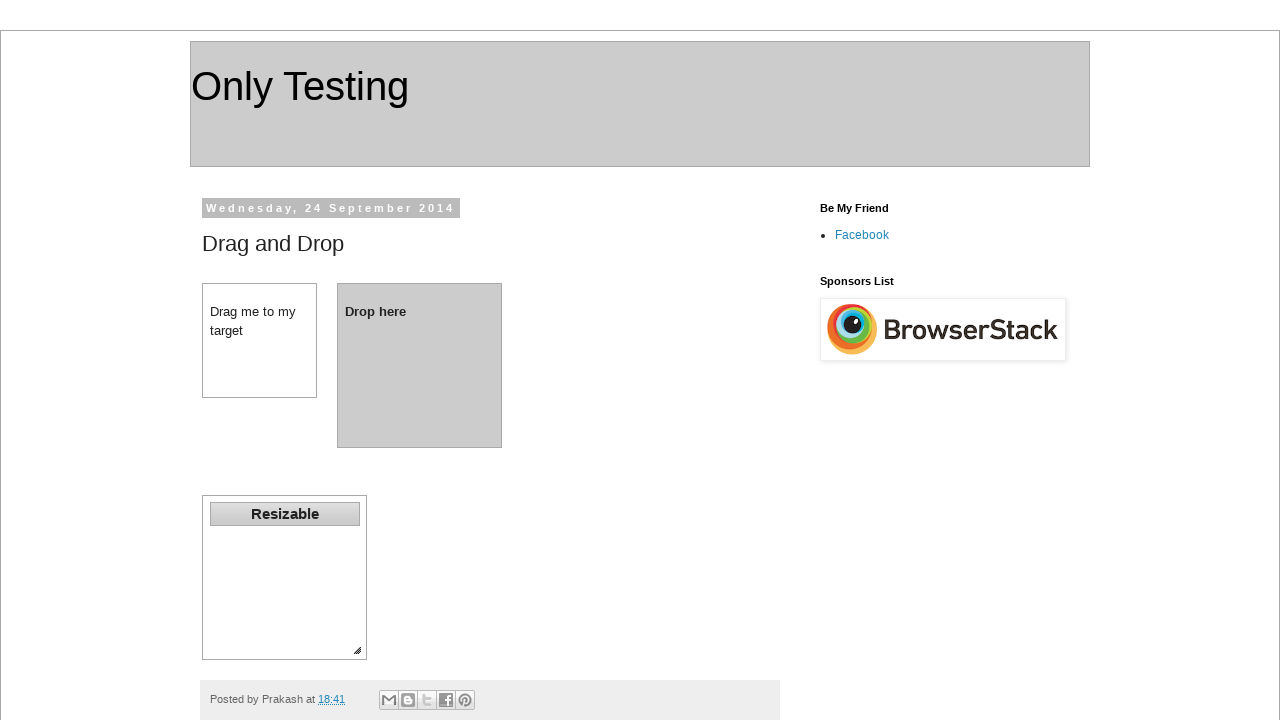

Waited for drag source element to be visible
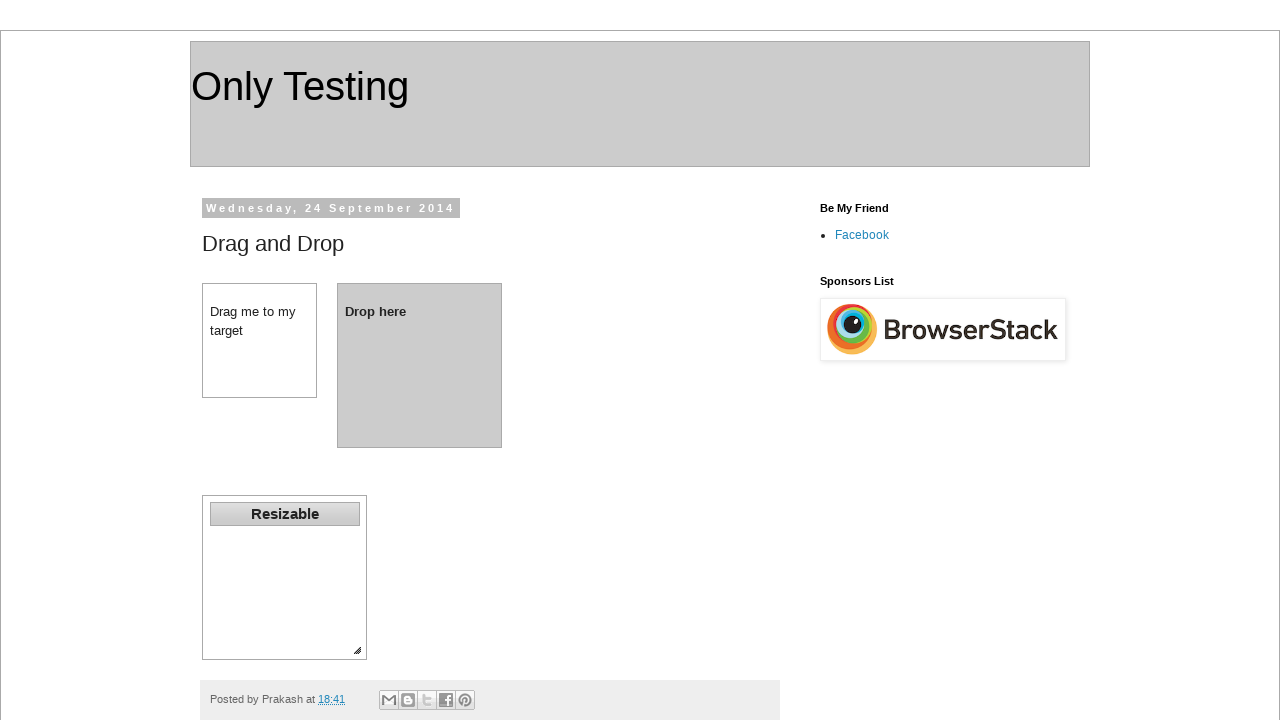

Waited for drop target element to be visible
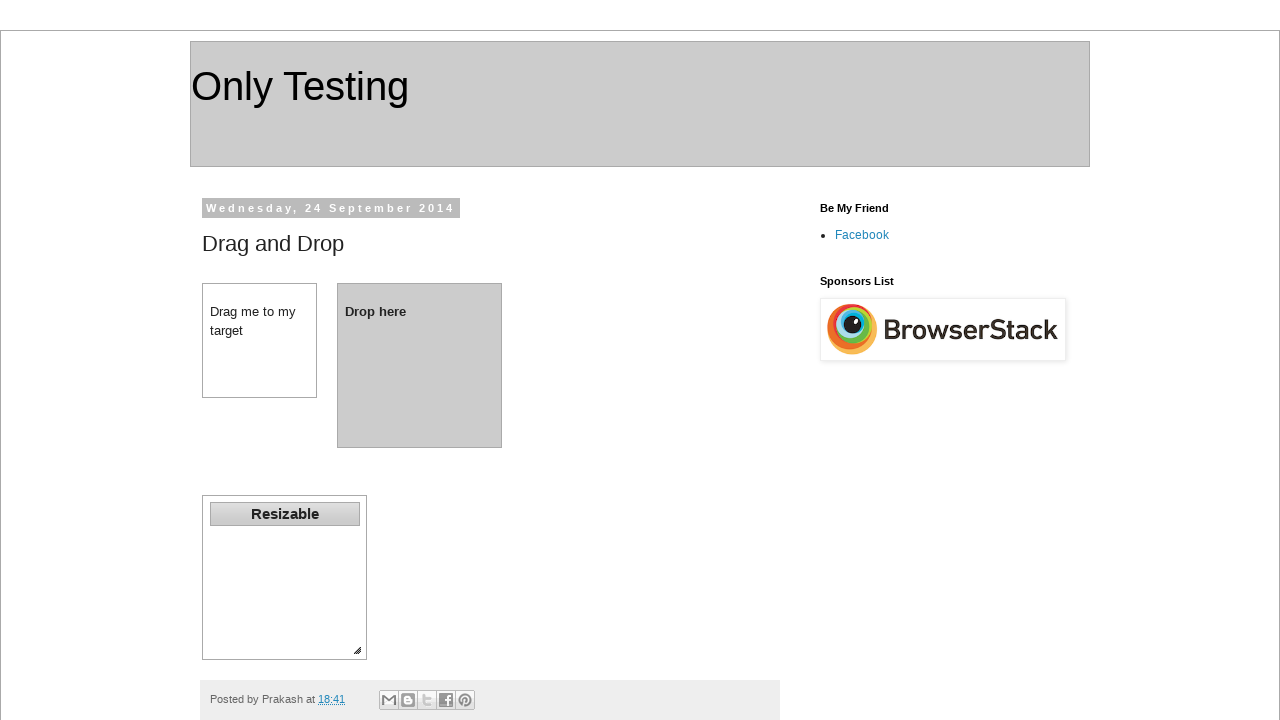

Located the drag source element
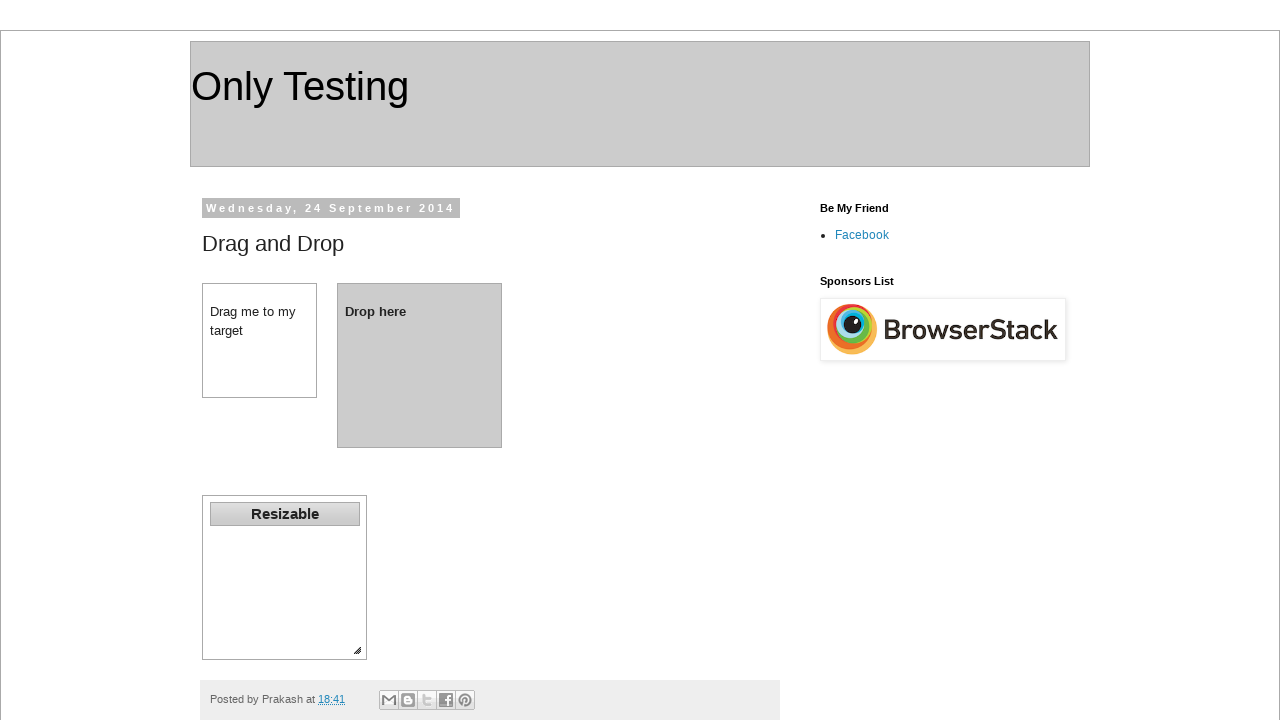

Located the drop target element
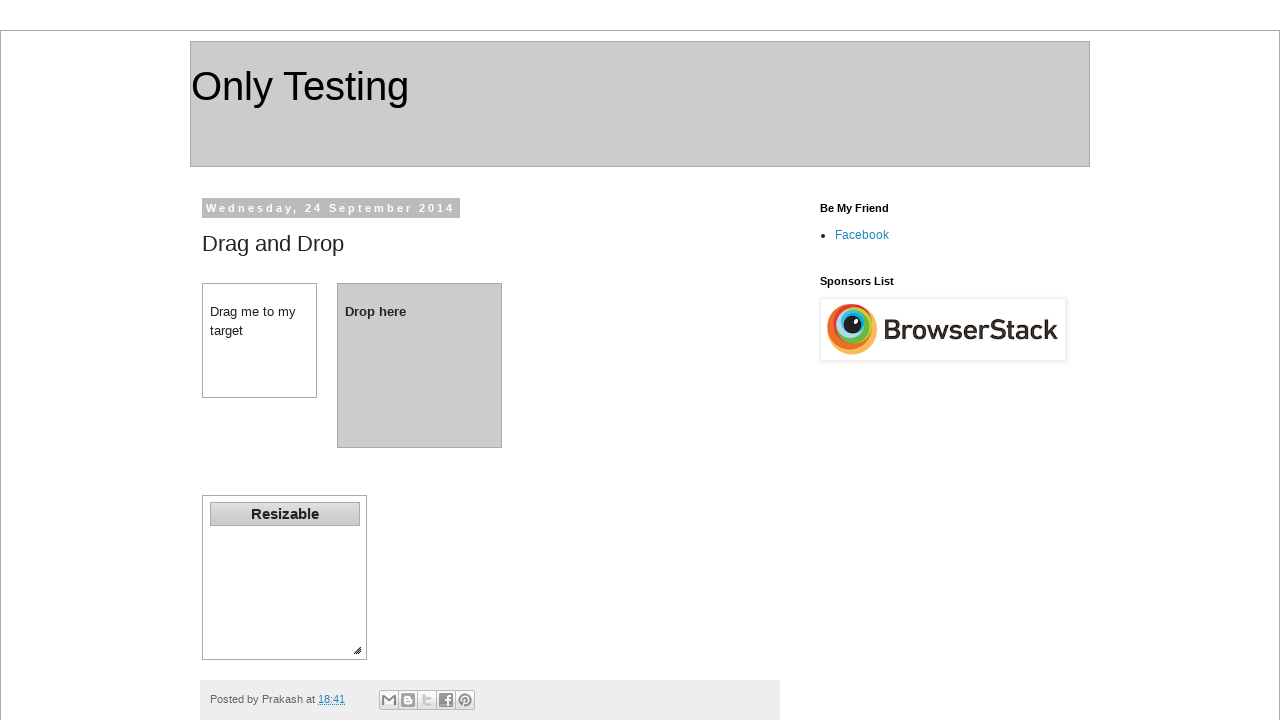

Dragged element from source to target and dropped it at (420, 365)
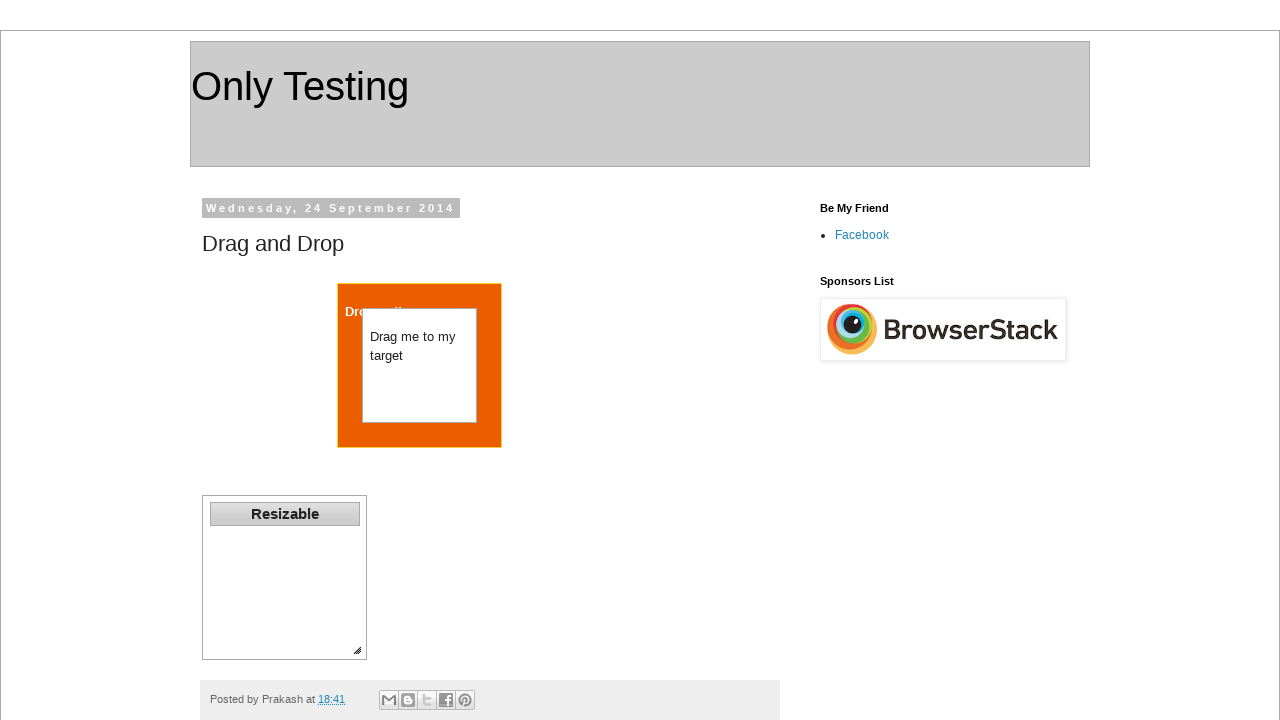

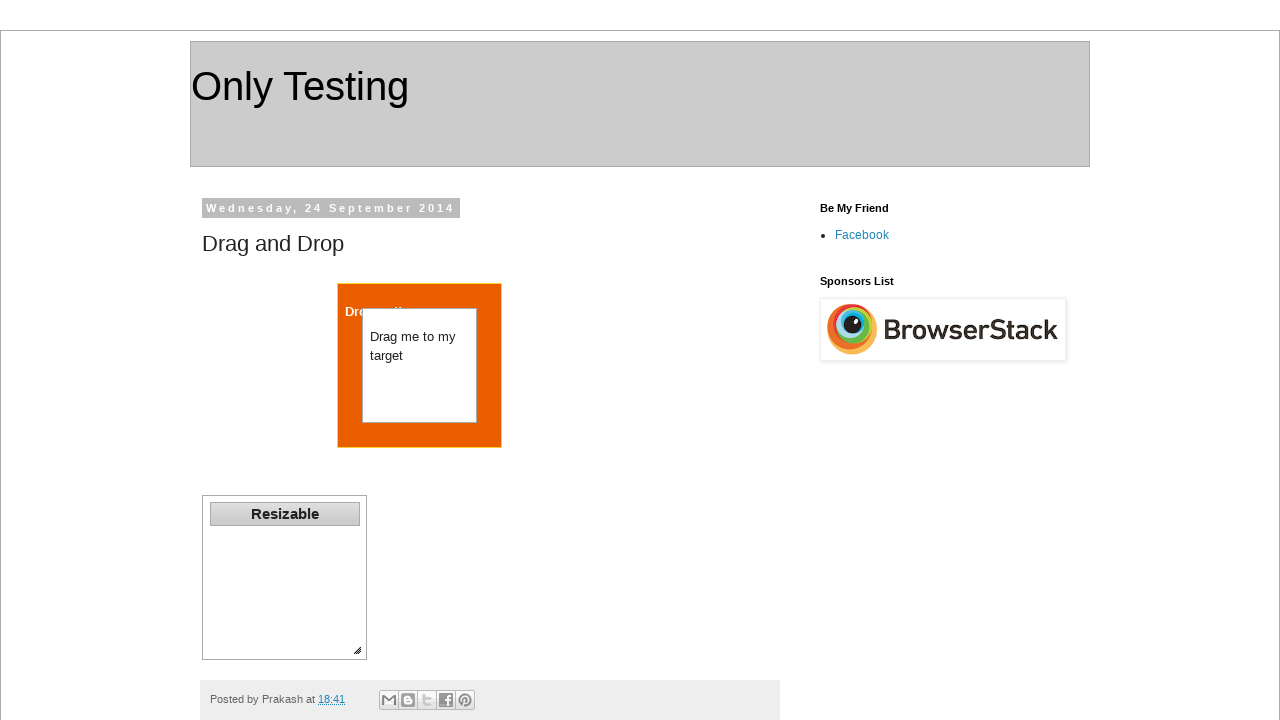